Tests checkbox interactions by clicking checkboxes to toggle their selected state.

Starting URL: https://the-internet.herokuapp.com/checkboxes

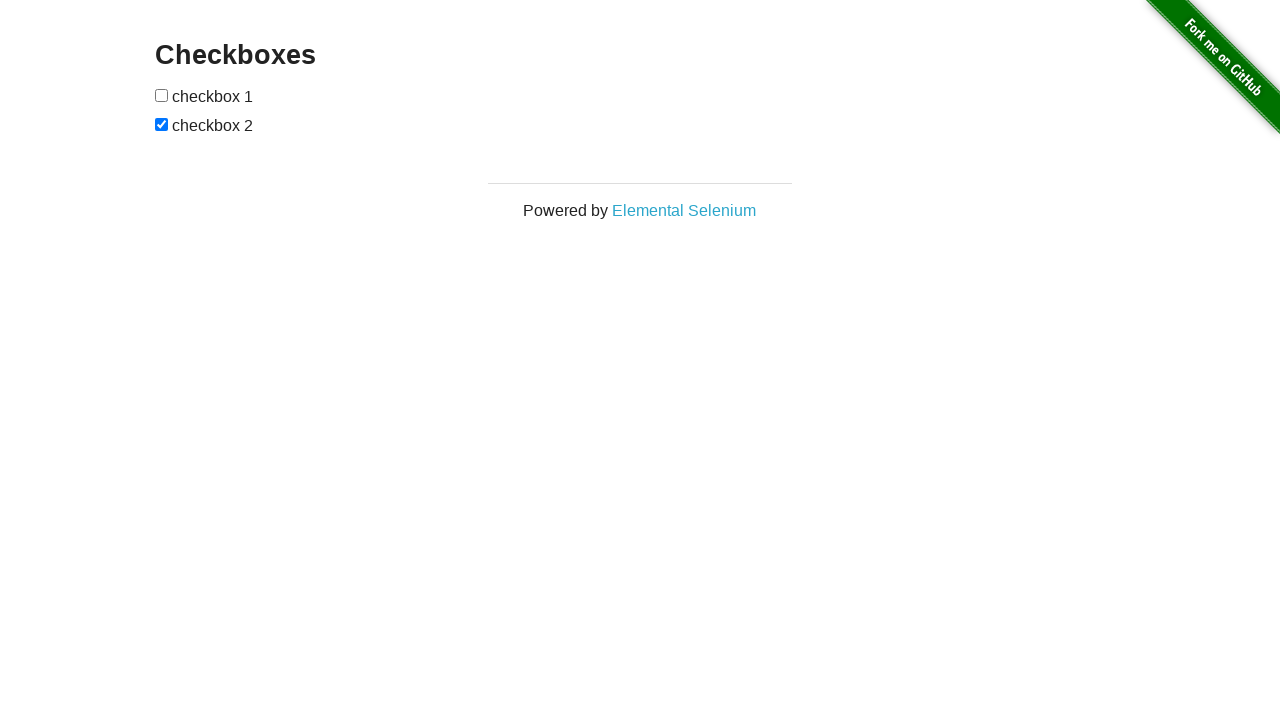

Located first checkbox element
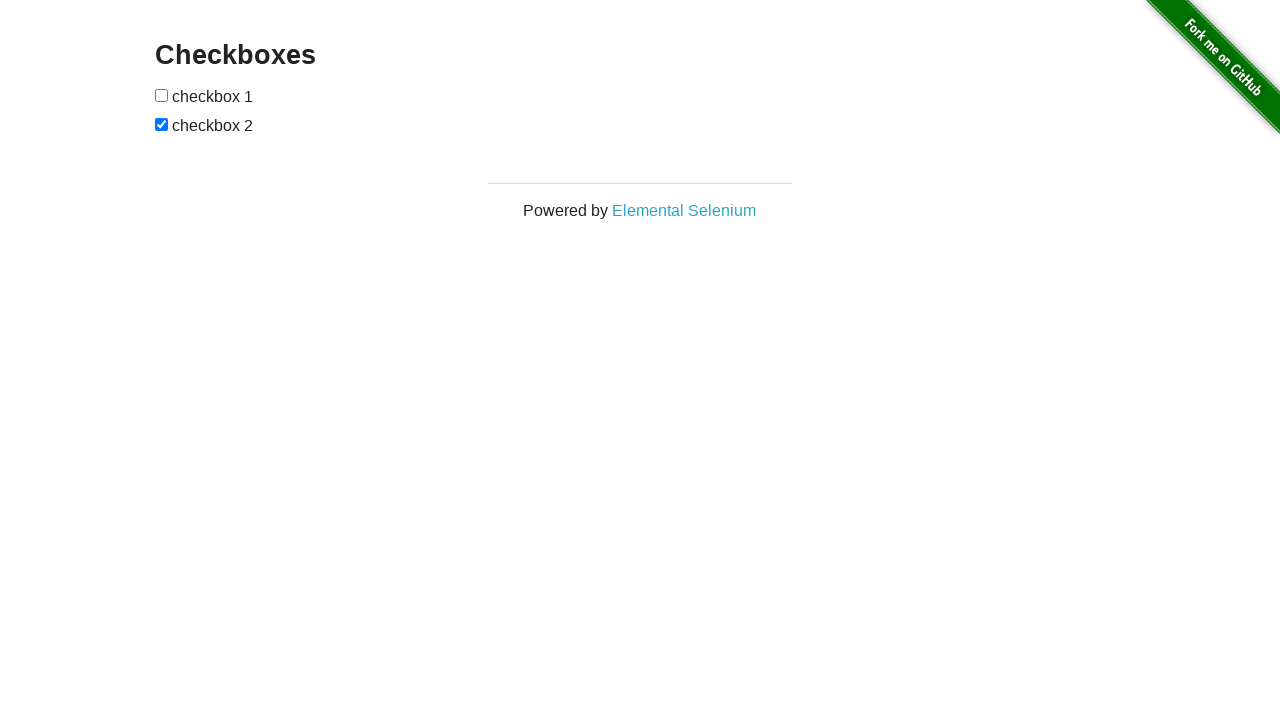

Located second checkbox element
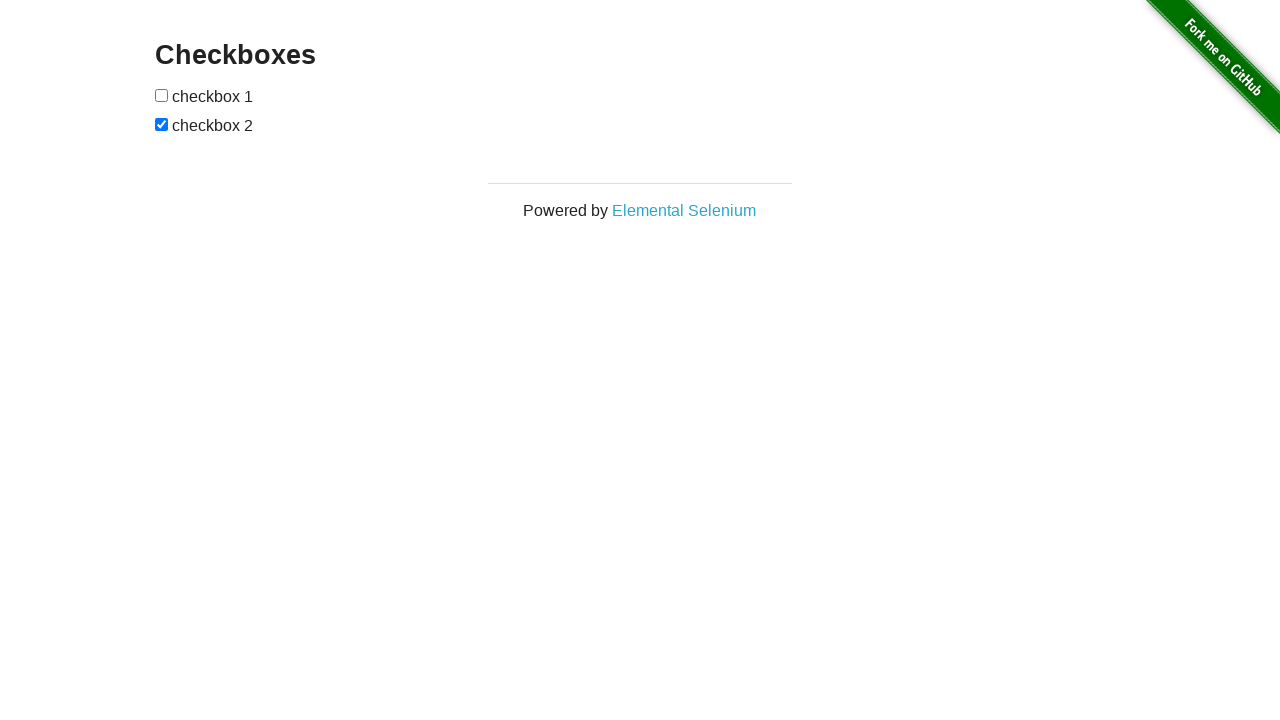

Clicked first checkbox to check it at (162, 95) on xpath=//form[@id='checkboxes']/input >> nth=0
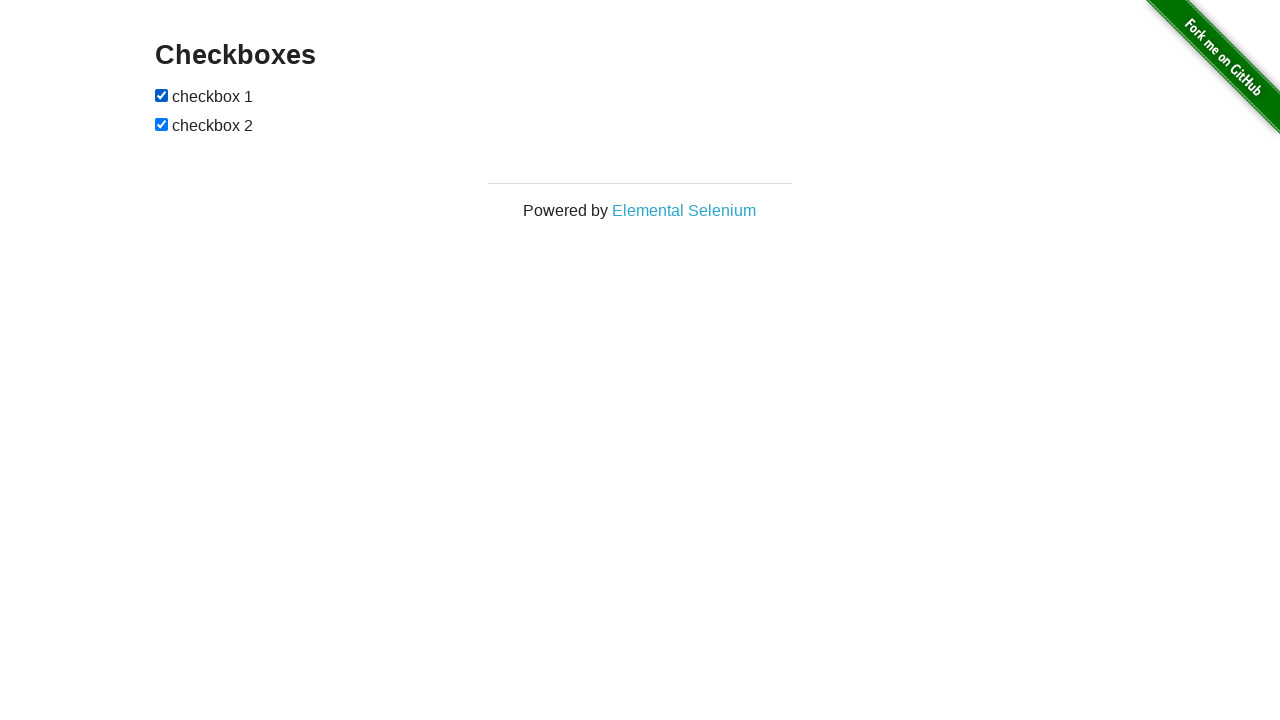

Clicked second checkbox to uncheck it at (162, 124) on xpath=//form[@id='checkboxes']/input >> nth=-1
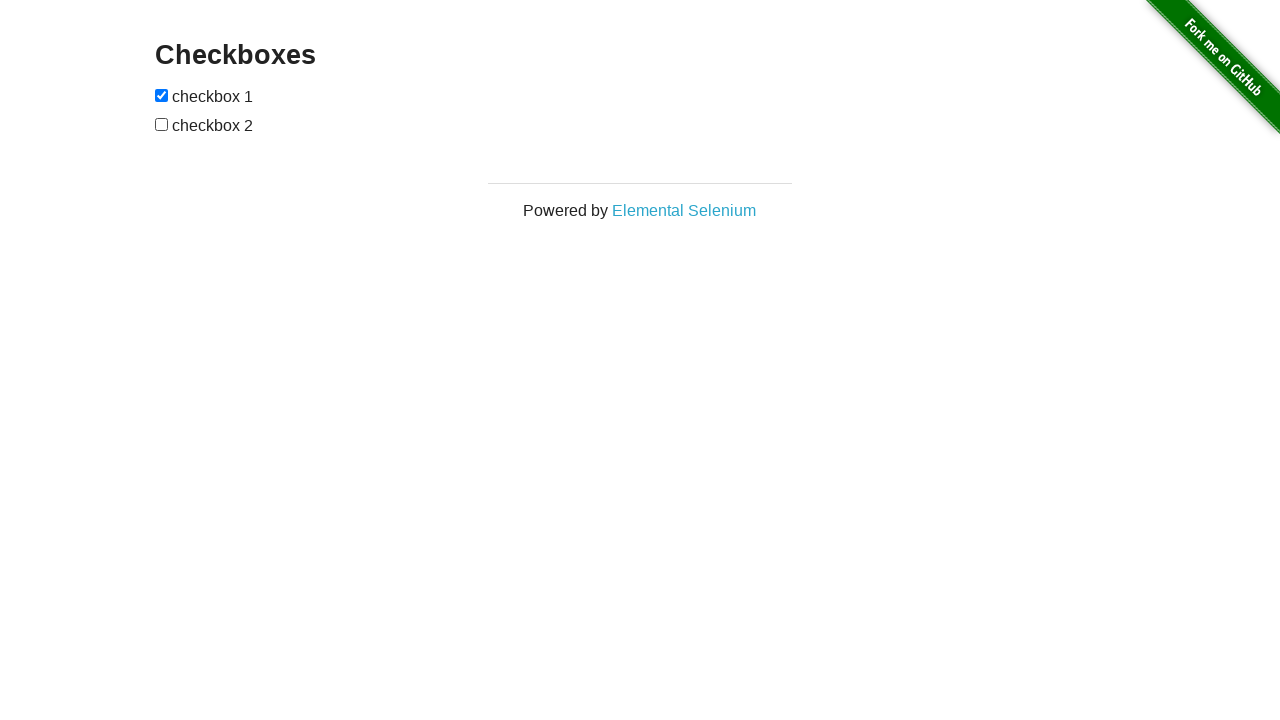

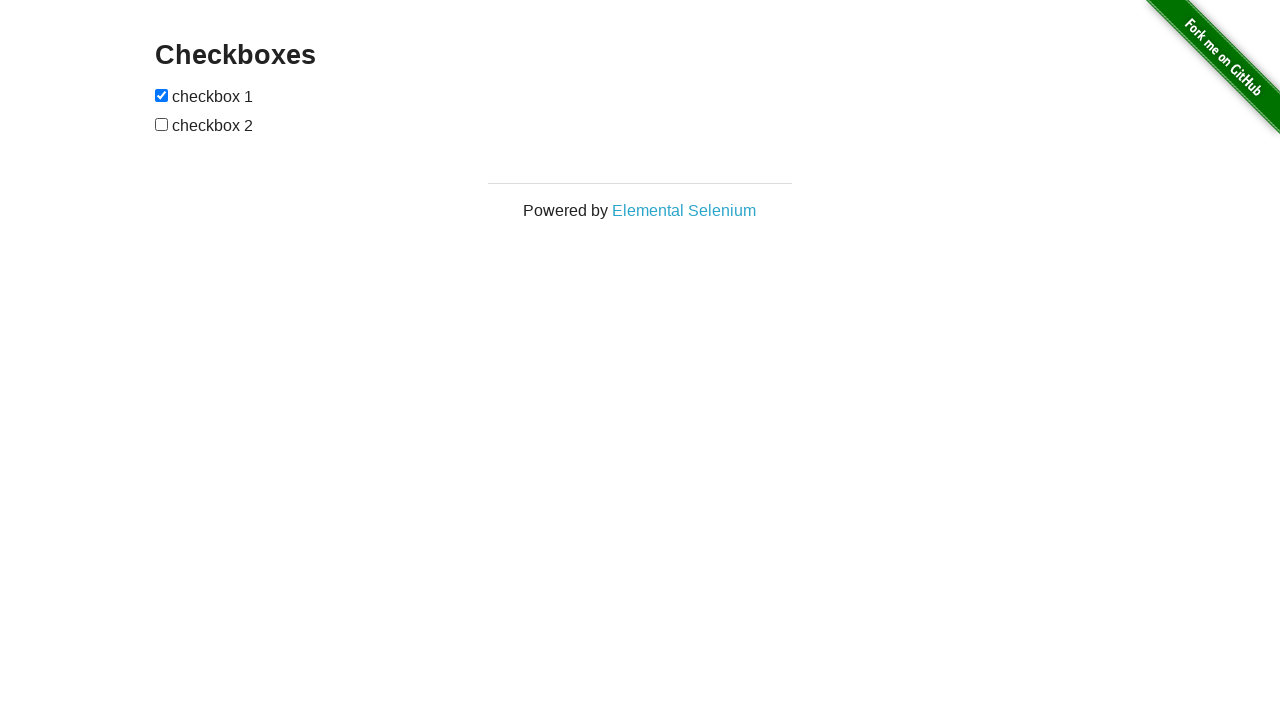